Tests navigation to the All Courses page on an LMS website and verifies that course items are displayed on the page.

Starting URL: https://alchemy.hguy.co/lms

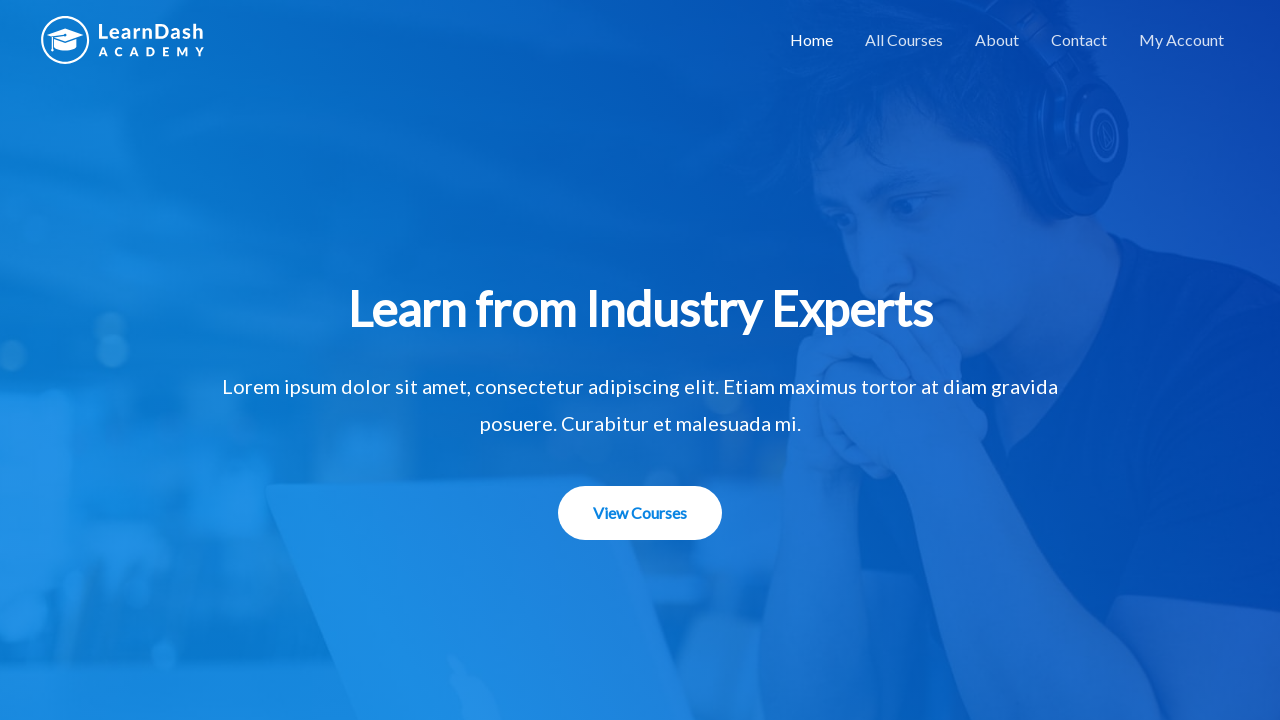

Clicked on 'All Courses' link at (904, 40) on text=All Courses
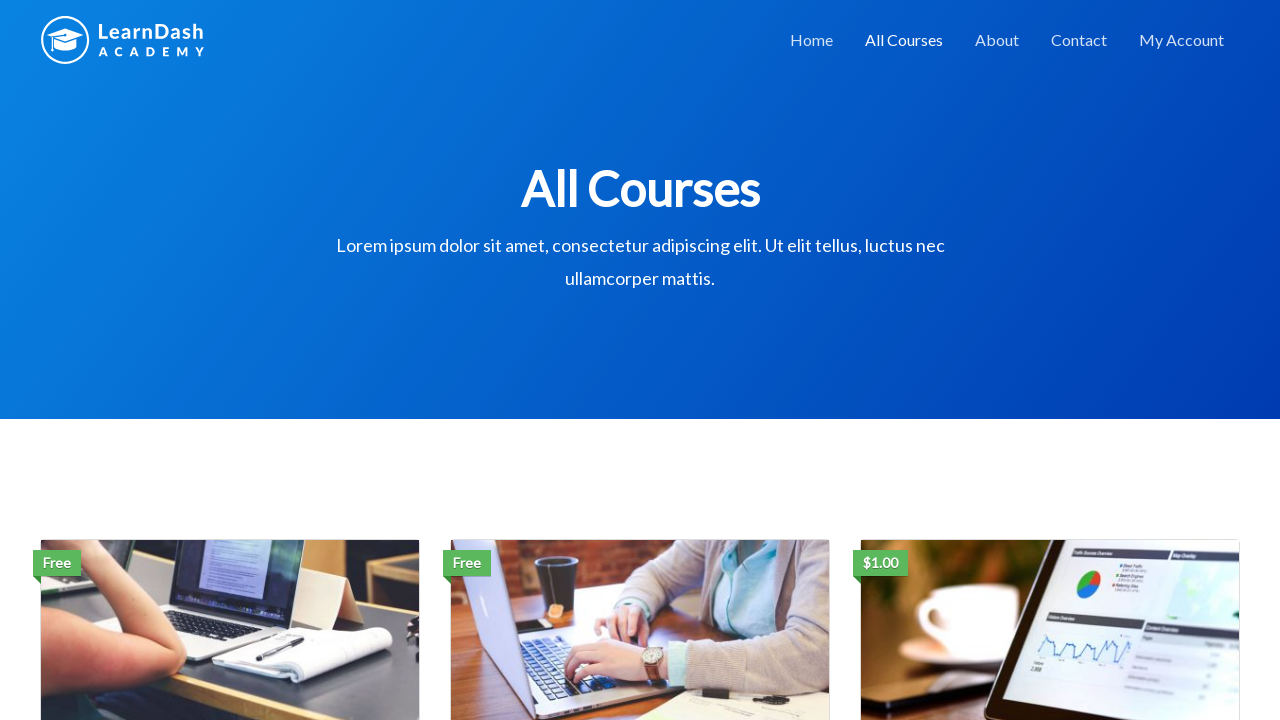

Course grid loaded and course items are displayed on the All Courses page
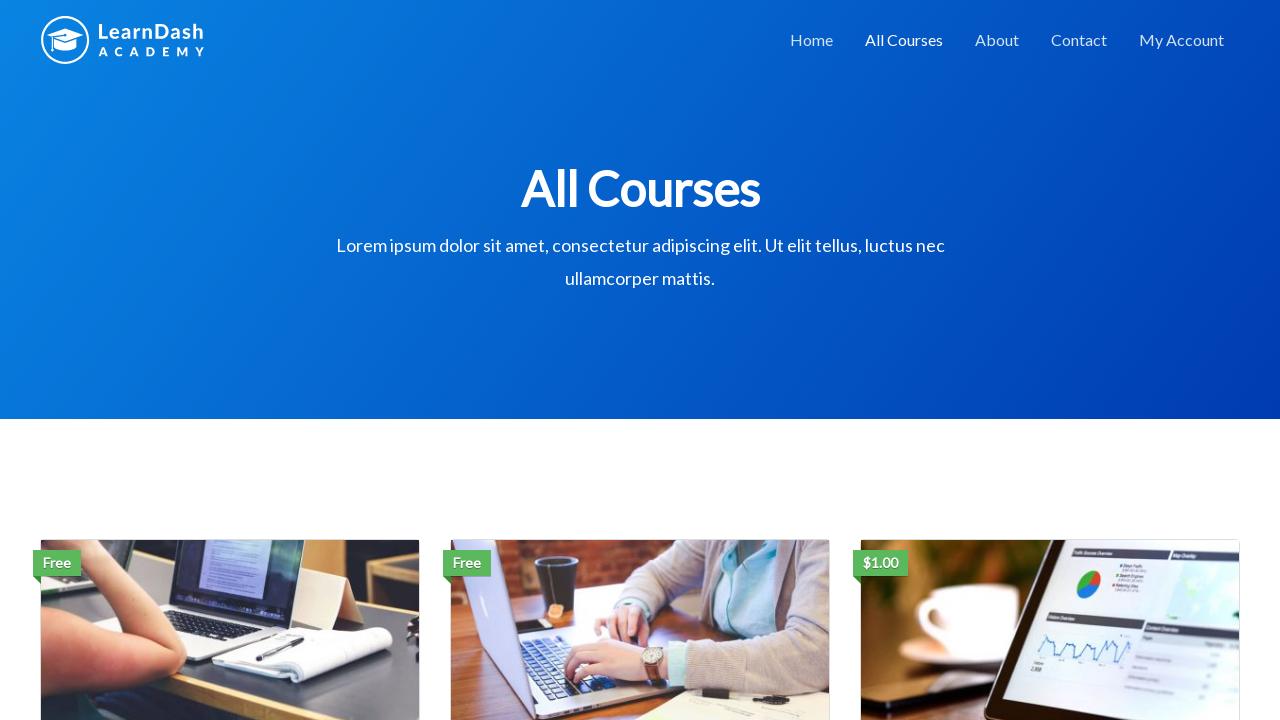

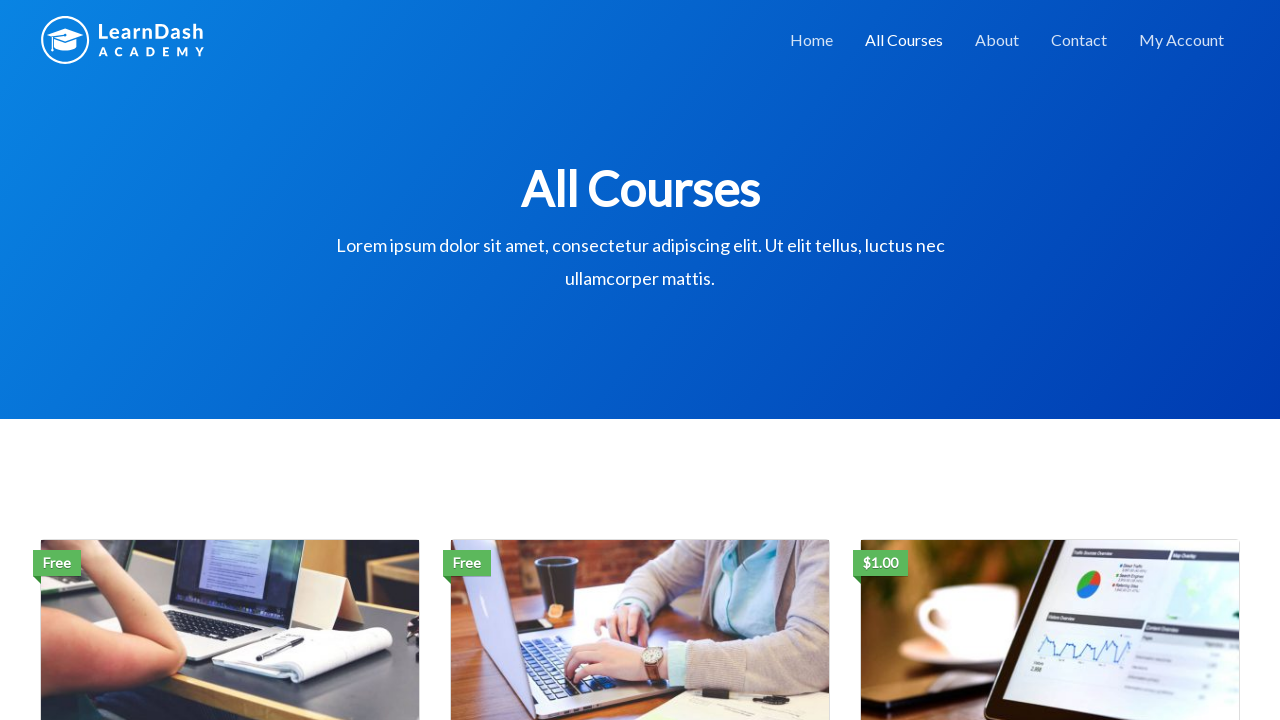